Tests that a todo item is removed when edited to an empty string

Starting URL: https://demo.playwright.dev/todomvc

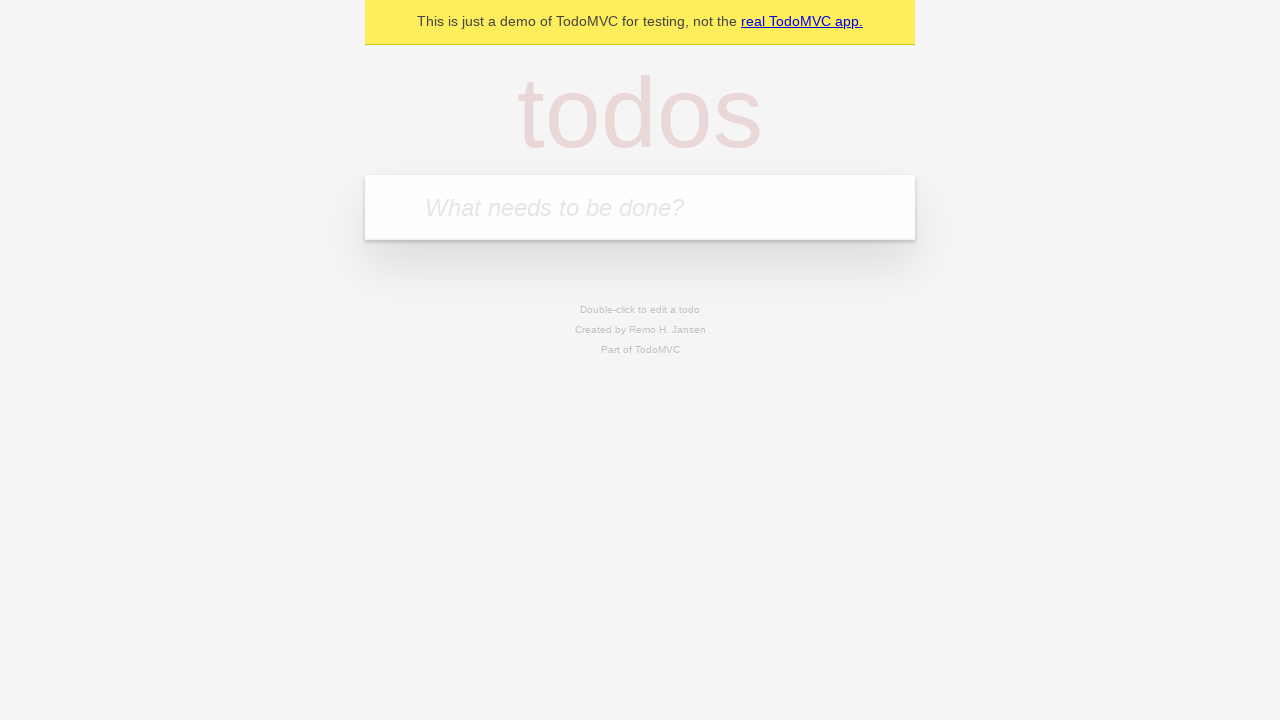

Filled todo input with 'buy some cheese' on internal:attr=[placeholder="What needs to be done?"i]
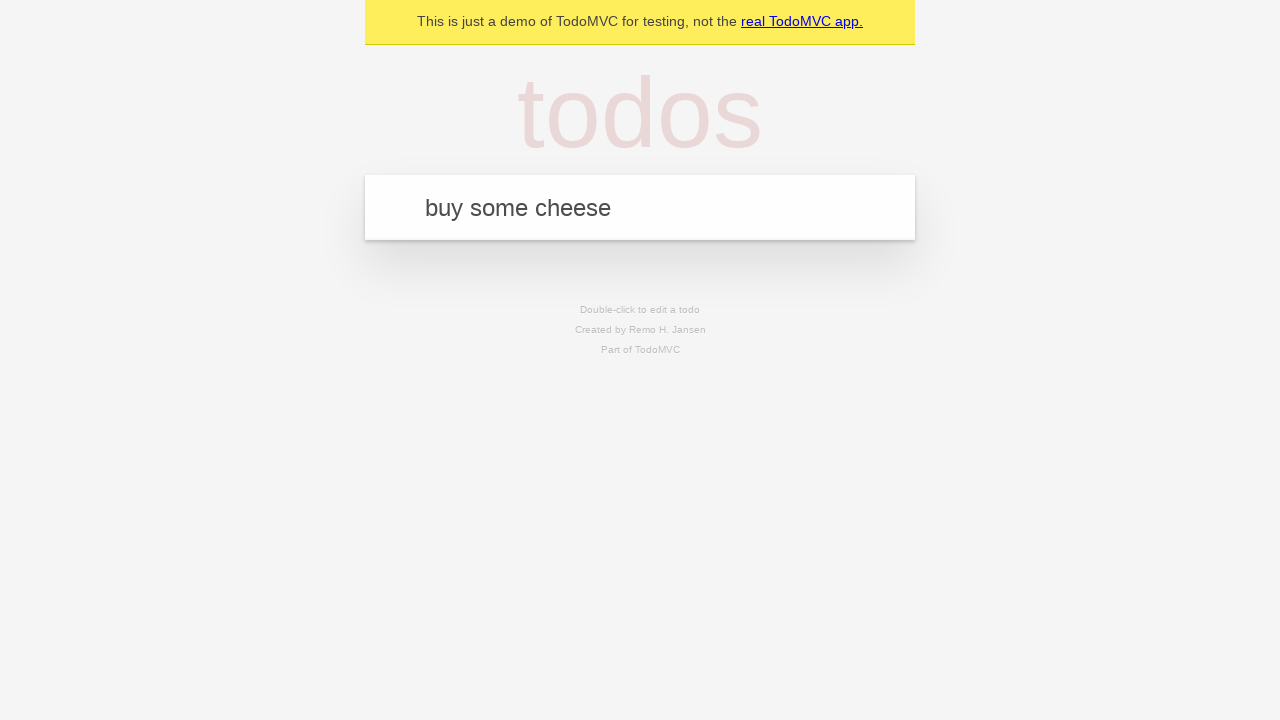

Pressed Enter to create first todo item on internal:attr=[placeholder="What needs to be done?"i]
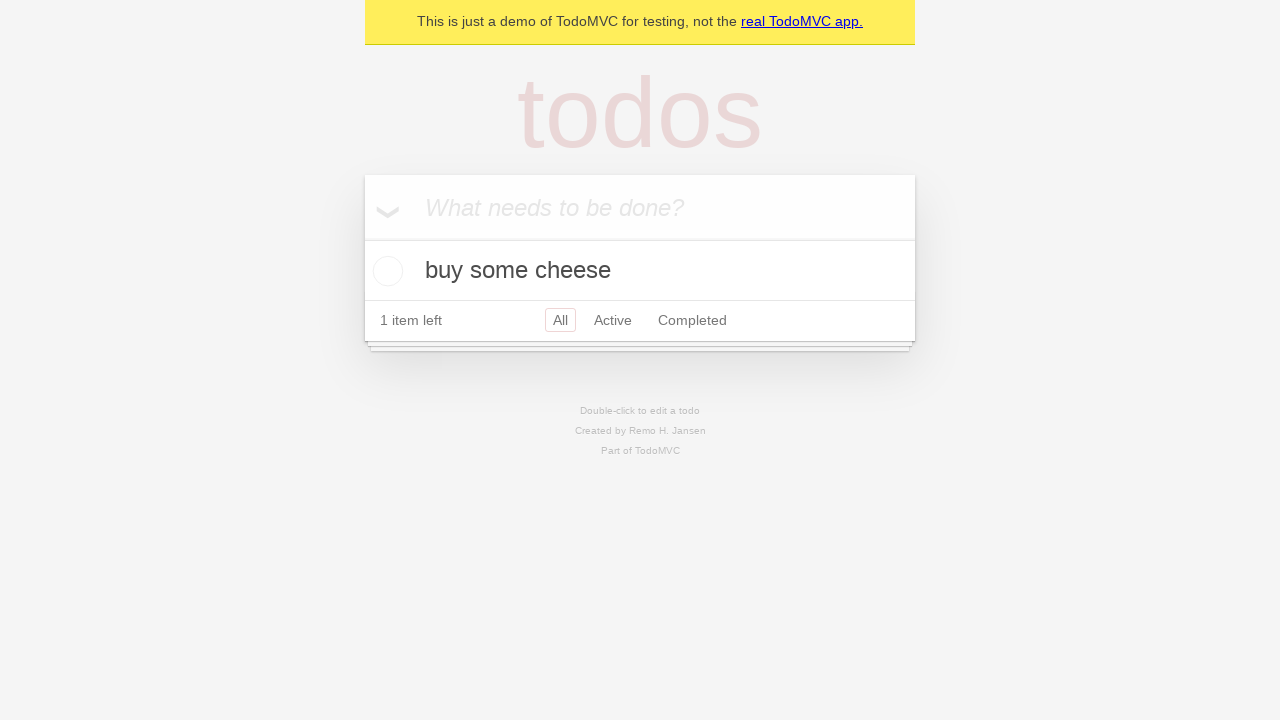

Filled todo input with 'feed the cat' on internal:attr=[placeholder="What needs to be done?"i]
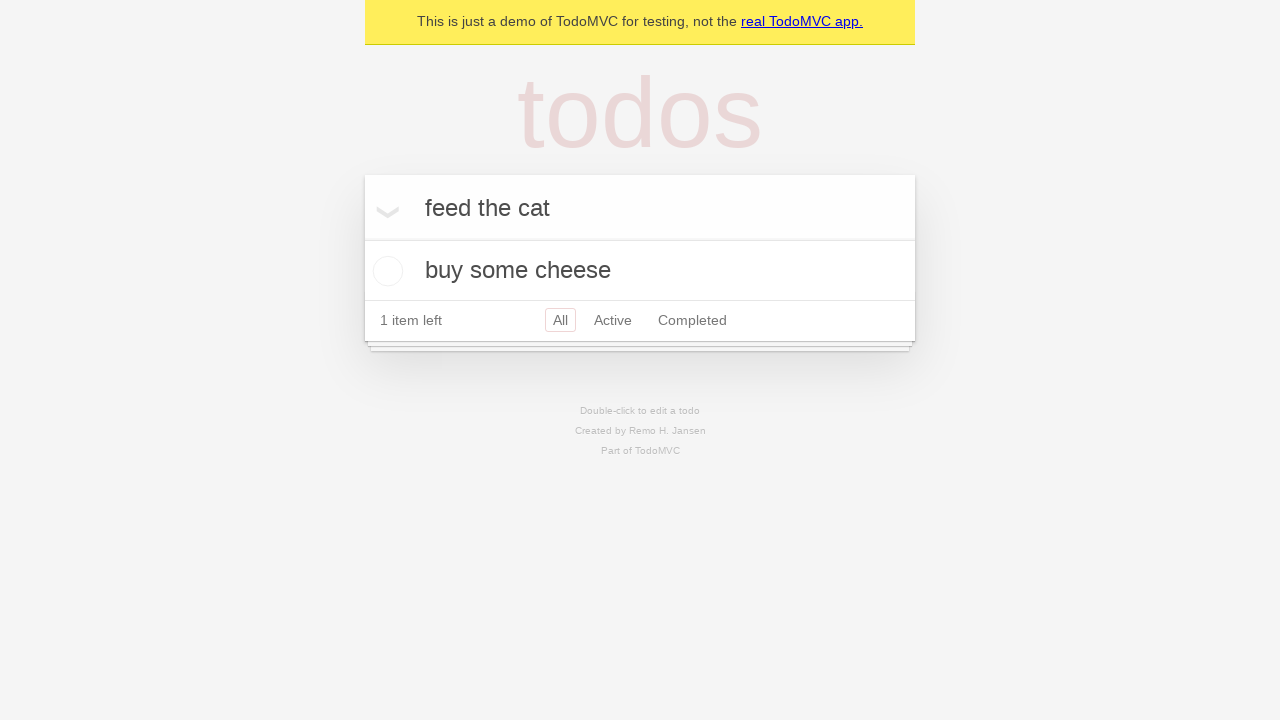

Pressed Enter to create second todo item on internal:attr=[placeholder="What needs to be done?"i]
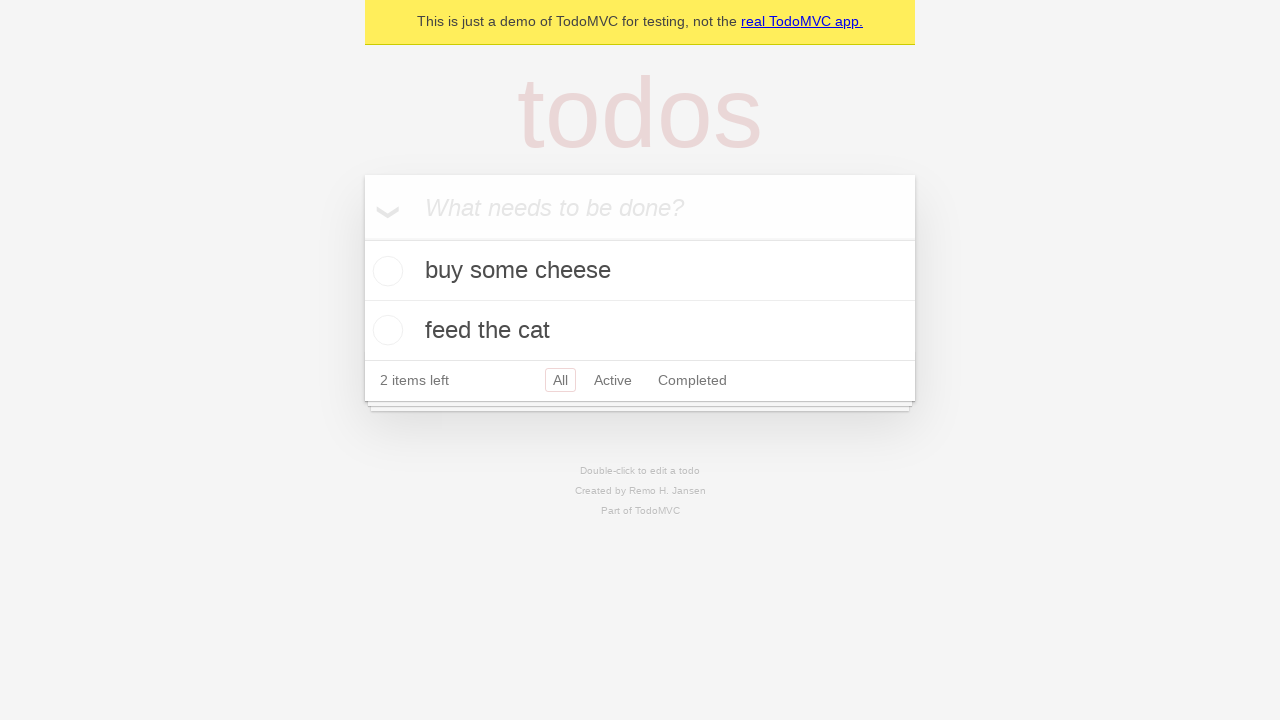

Filled todo input with 'book a doctors appointment' on internal:attr=[placeholder="What needs to be done?"i]
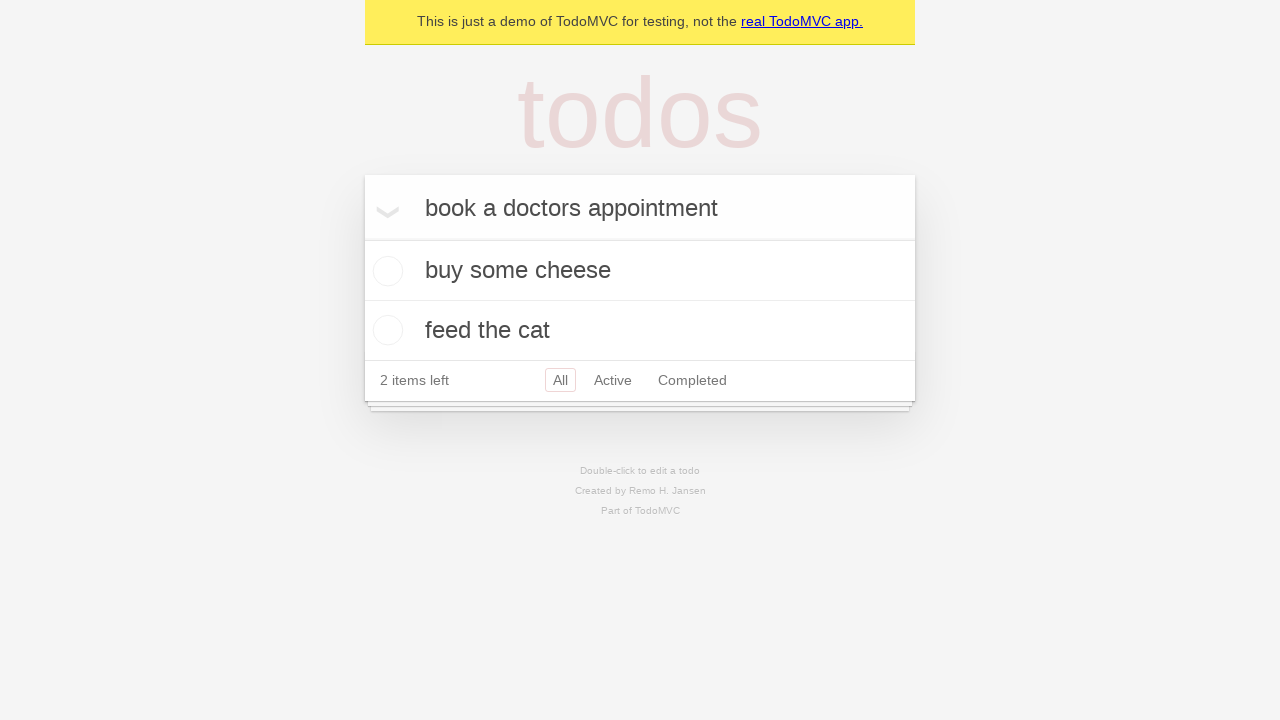

Pressed Enter to create third todo item on internal:attr=[placeholder="What needs to be done?"i]
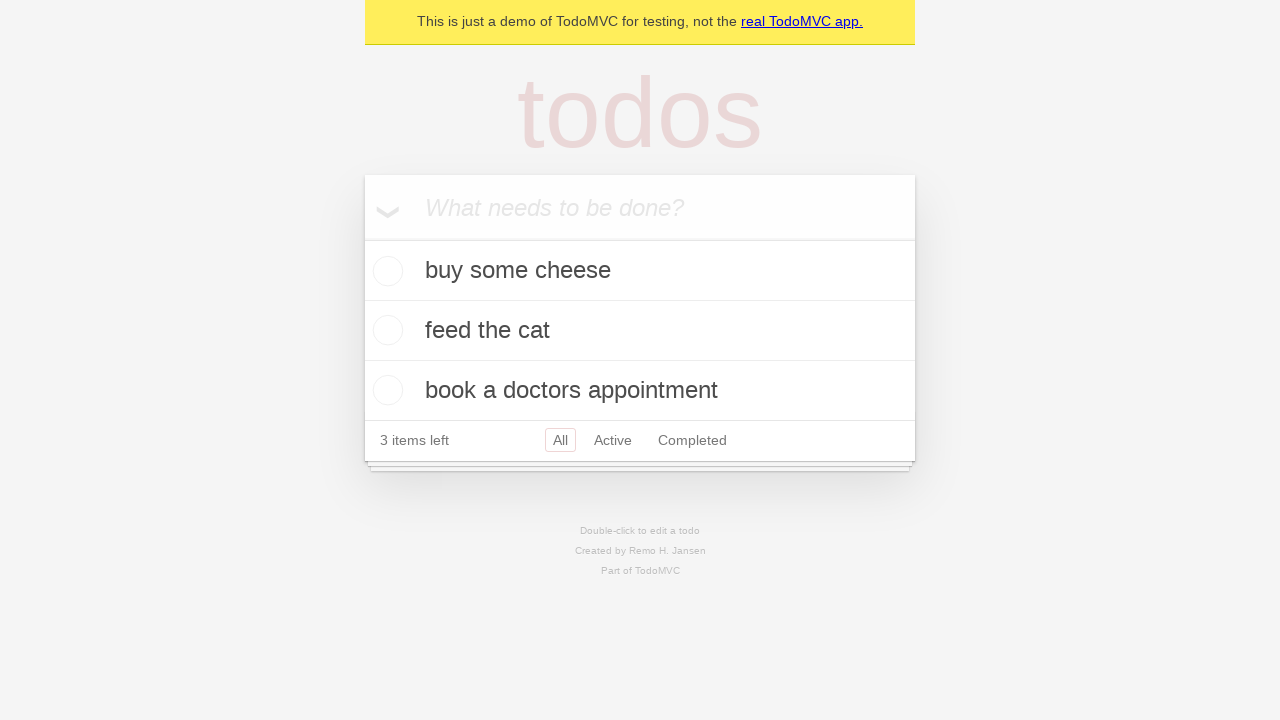

Double-clicked second todo item to enter edit mode at (640, 331) on internal:testid=[data-testid="todo-item"s] >> nth=1
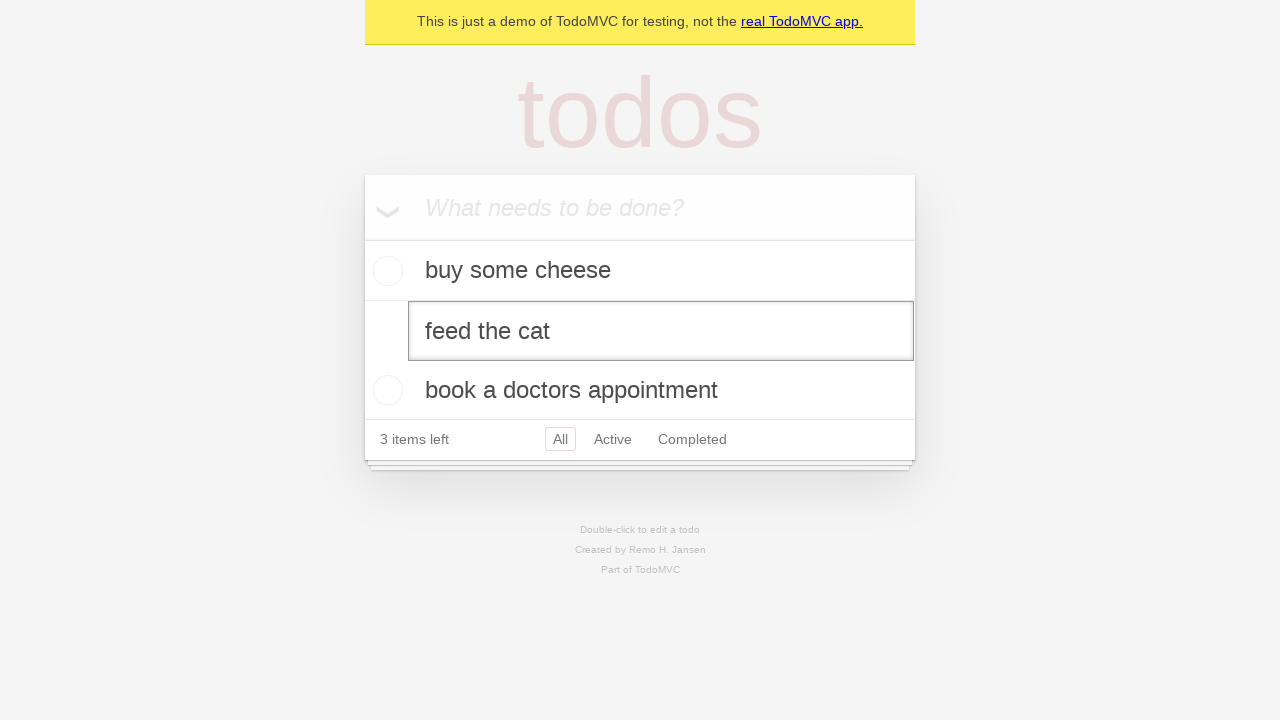

Cleared text in edit field of second todo item on internal:testid=[data-testid="todo-item"s] >> nth=1 >> internal:role=textbox[nam
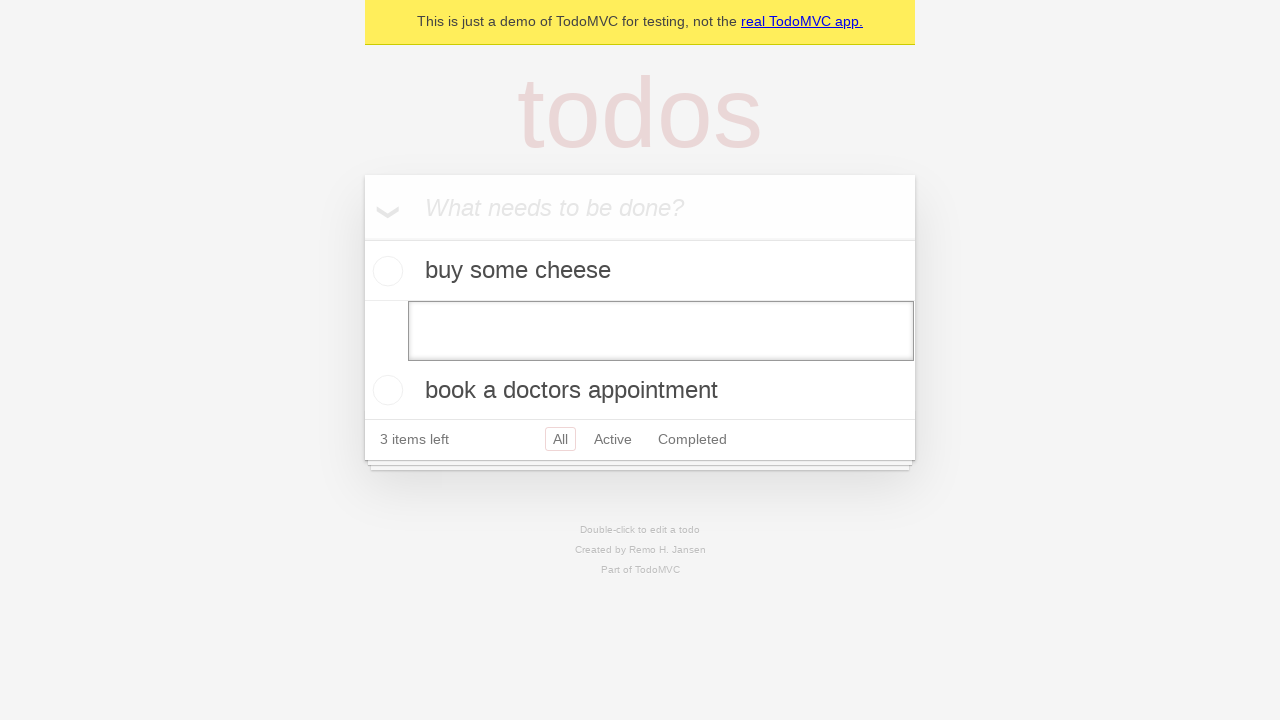

Pressed Enter to confirm empty todo edit on internal:testid=[data-testid="todo-item"s] >> nth=1 >> internal:role=textbox[nam
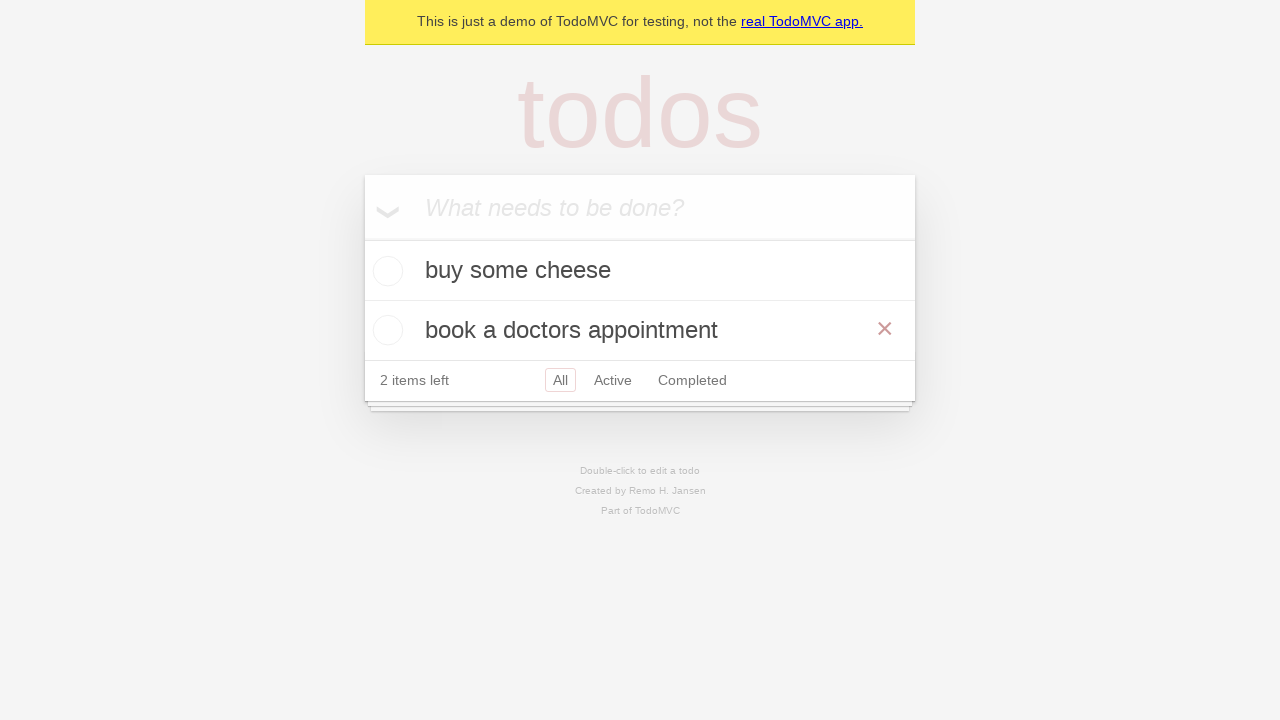

Waited for remaining todo items to be present after deletion
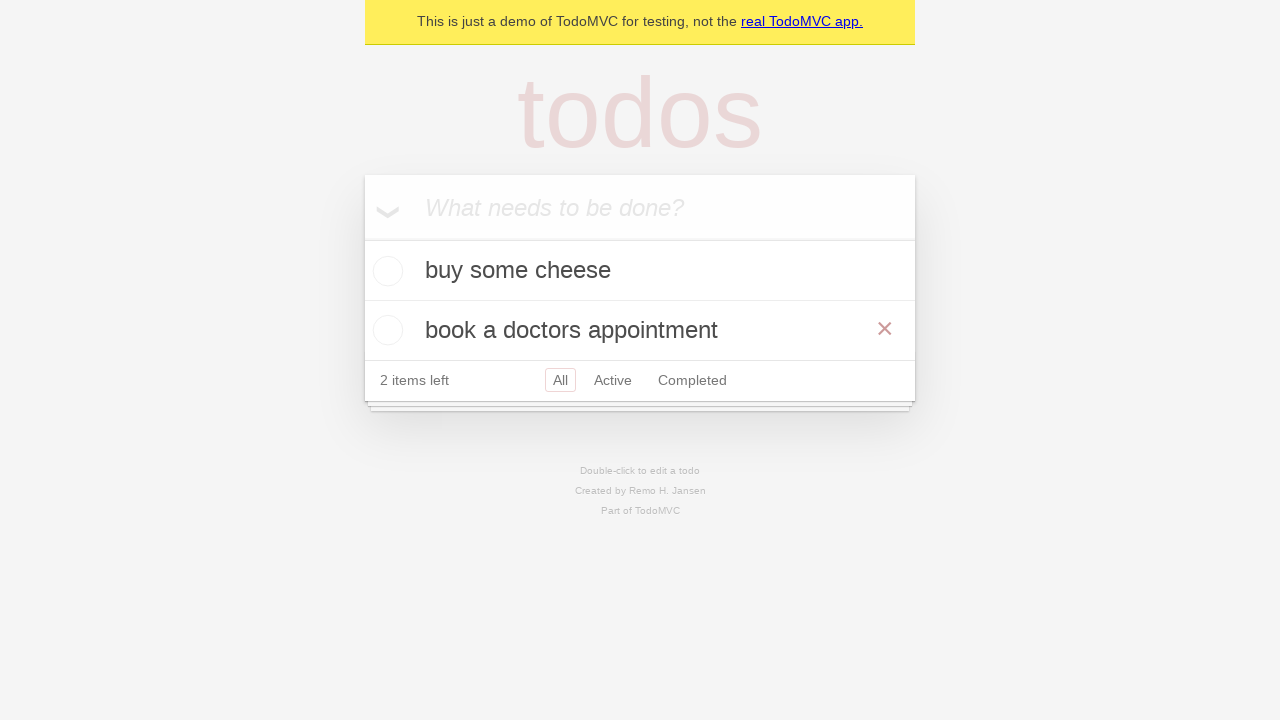

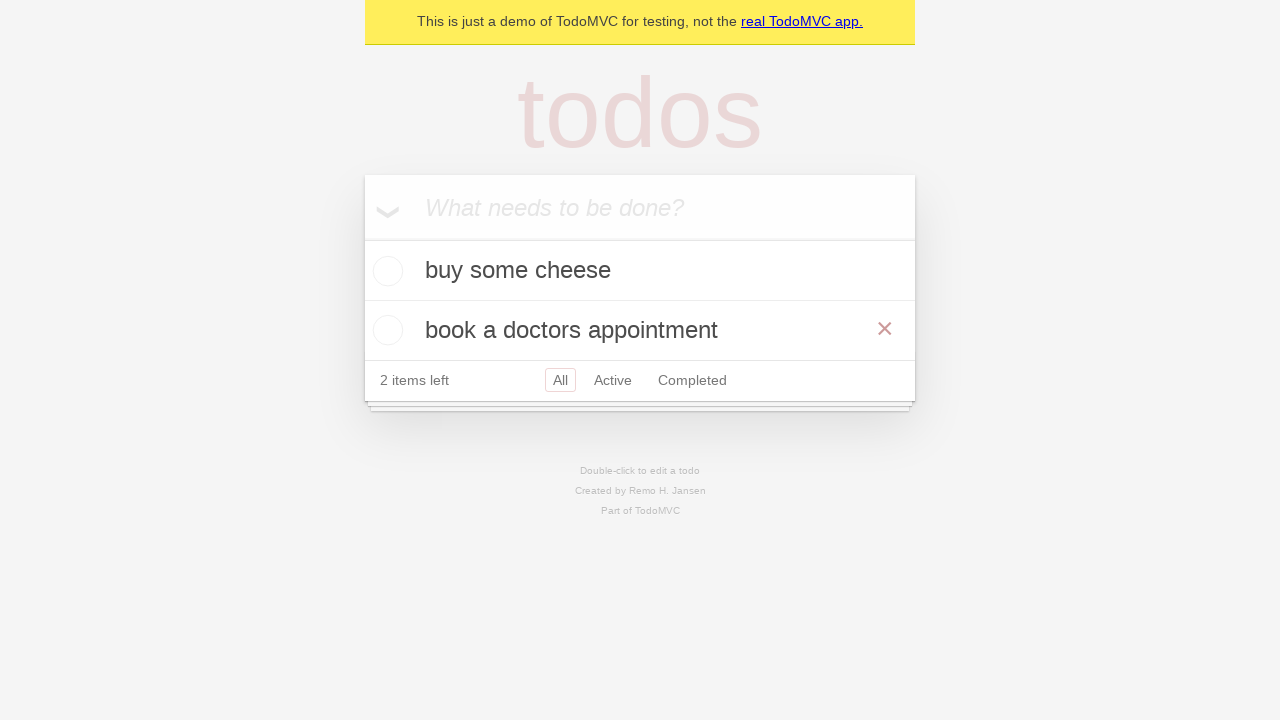